Tests that registration fails when an invalid email format is provided

Starting URL: https://www.sharelane.com/cgi-bin/register.py

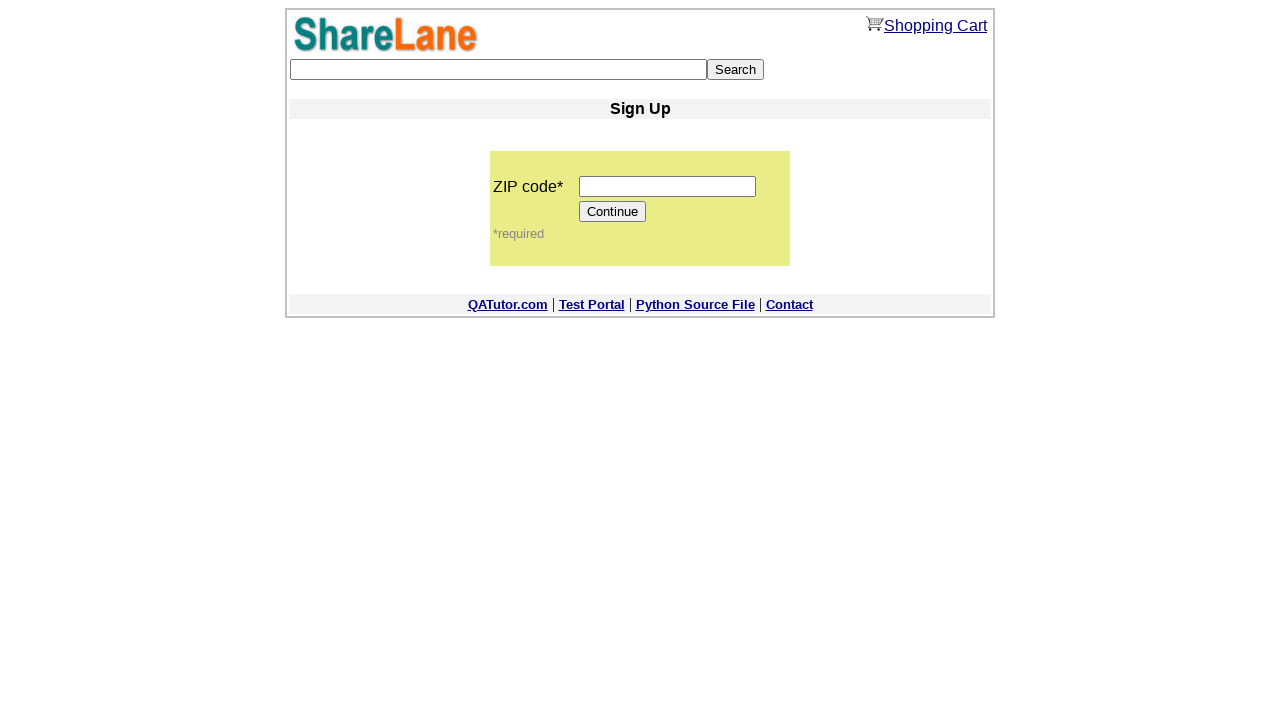

Filled zip code field with '12345' on input[name='zip_code']
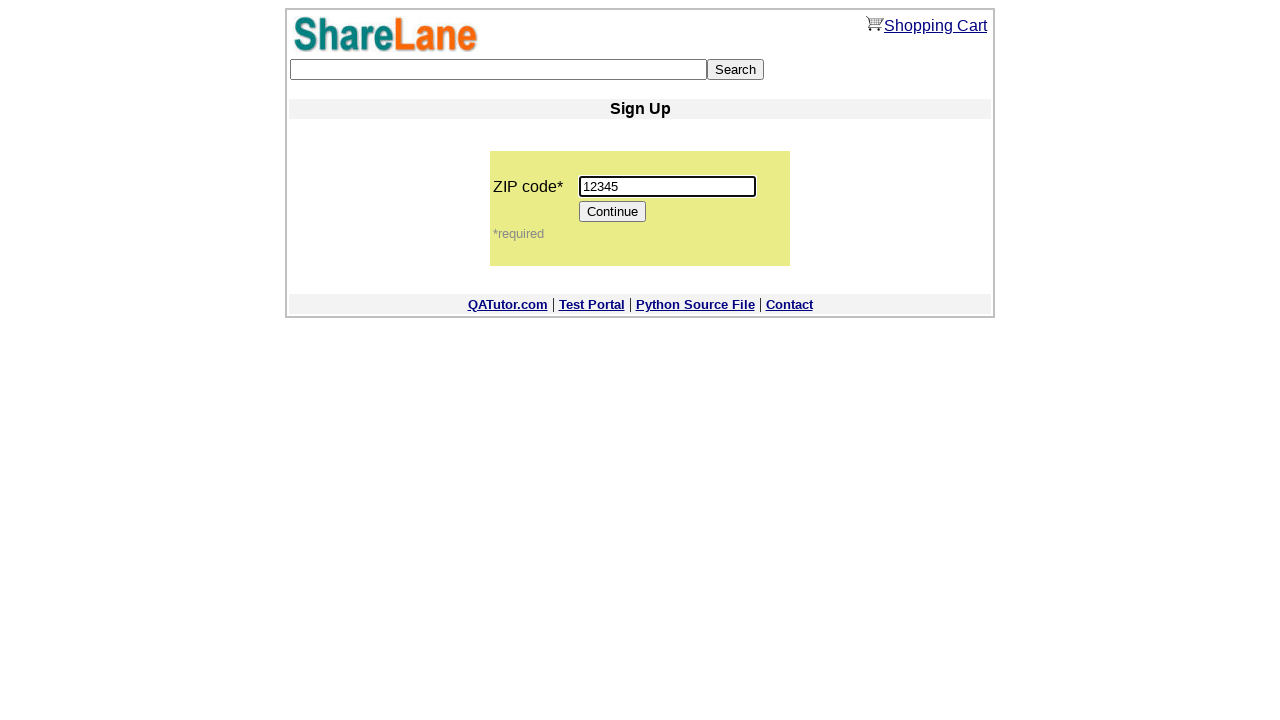

Clicked Continue button to proceed to registration form at (613, 212) on [value='Continue']
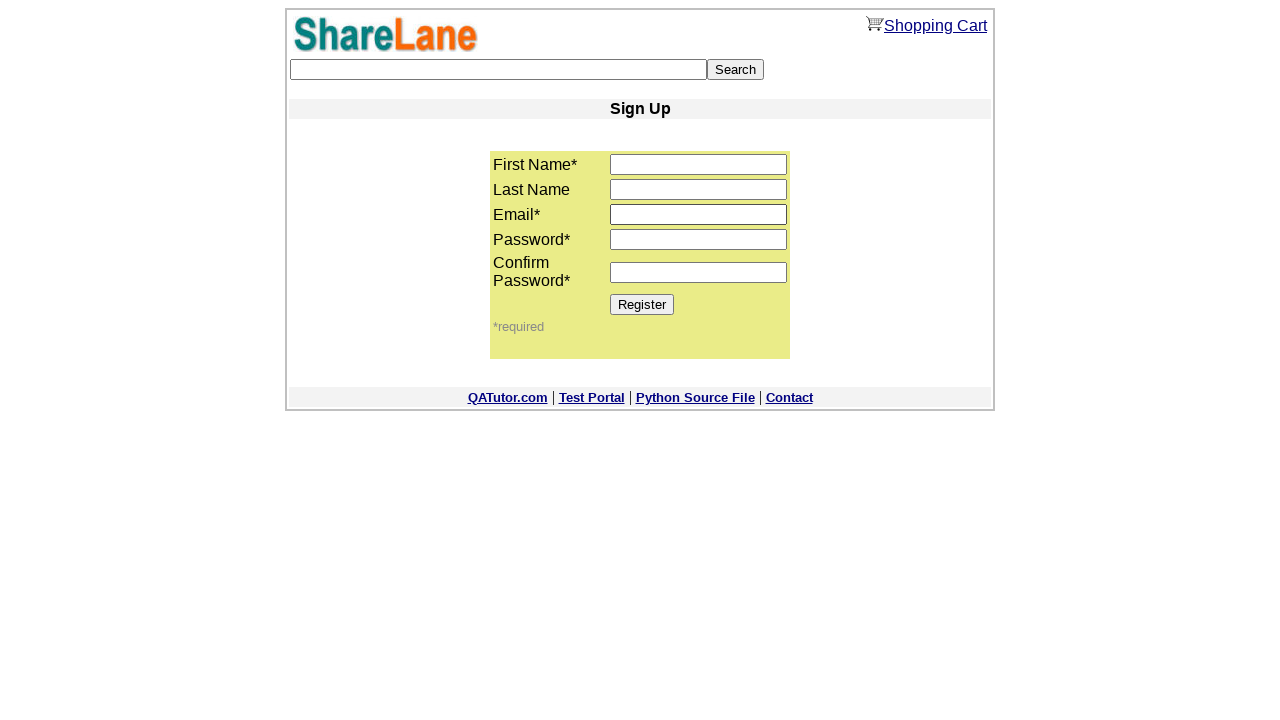

Registration form loaded and Register button is visible
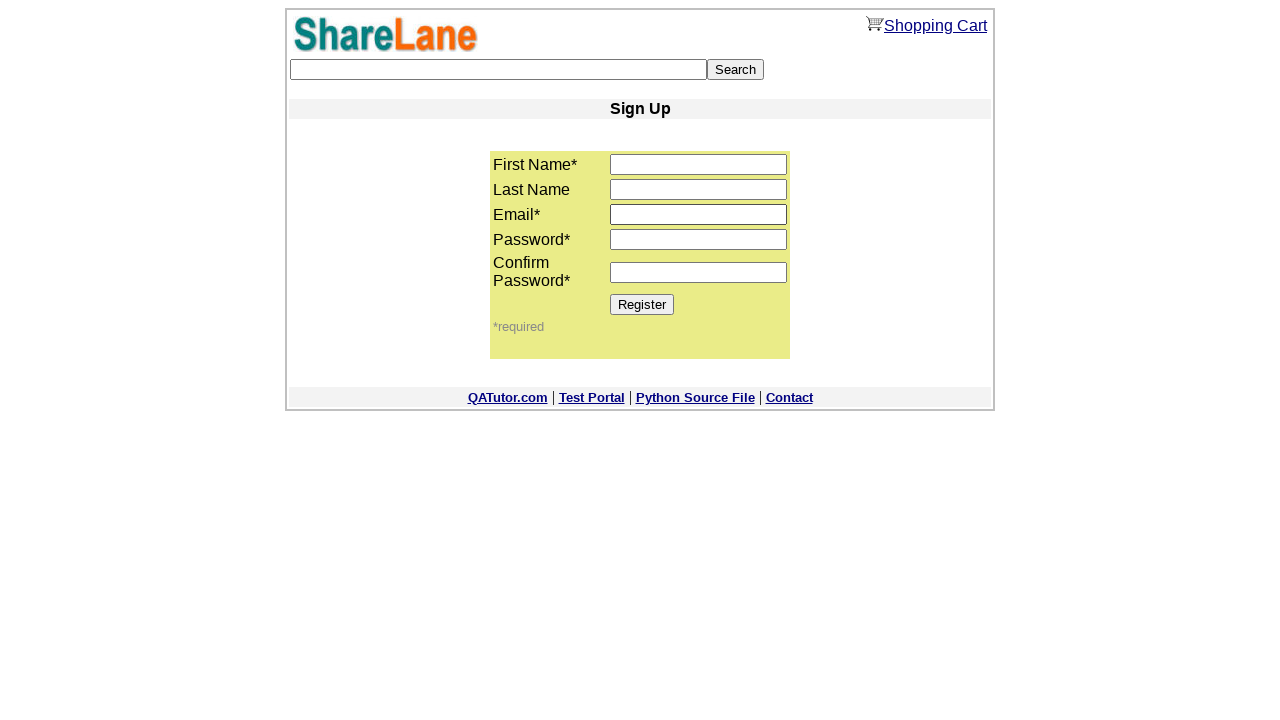

Filled first name field with 'Pavel' on input[name='first_name']
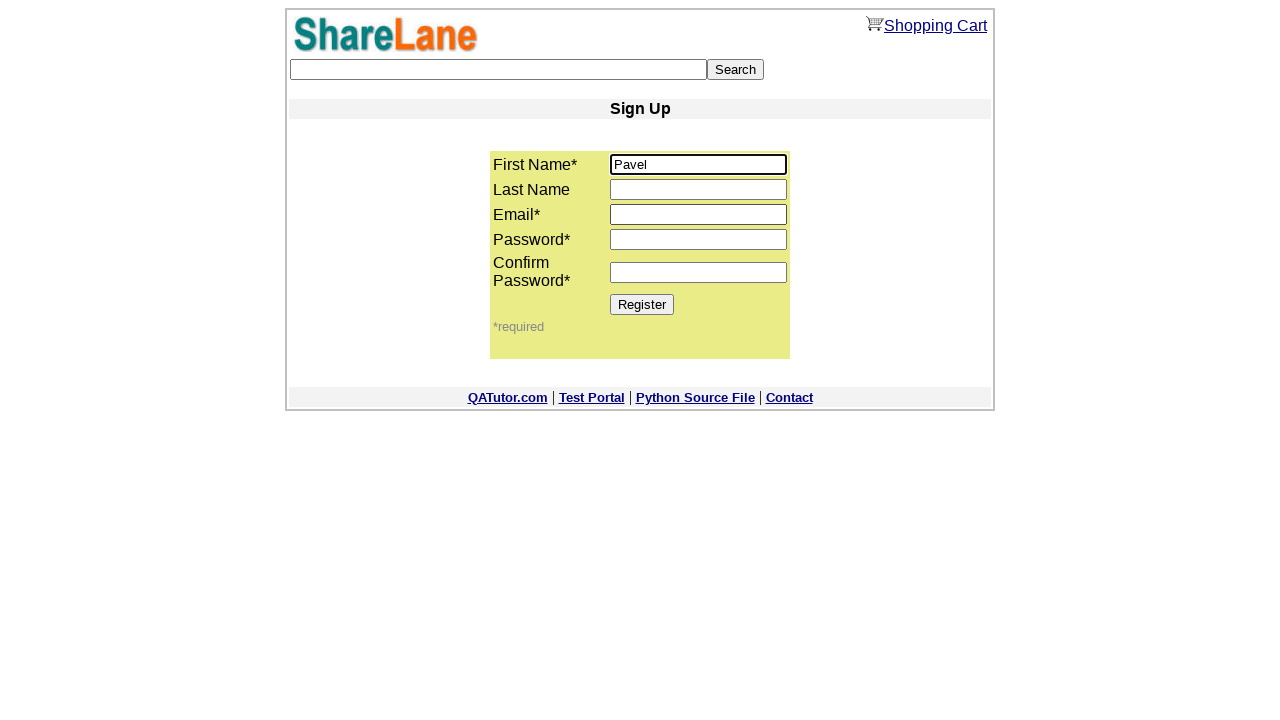

Filled last name field with 'Petrov' on input[name='last_name']
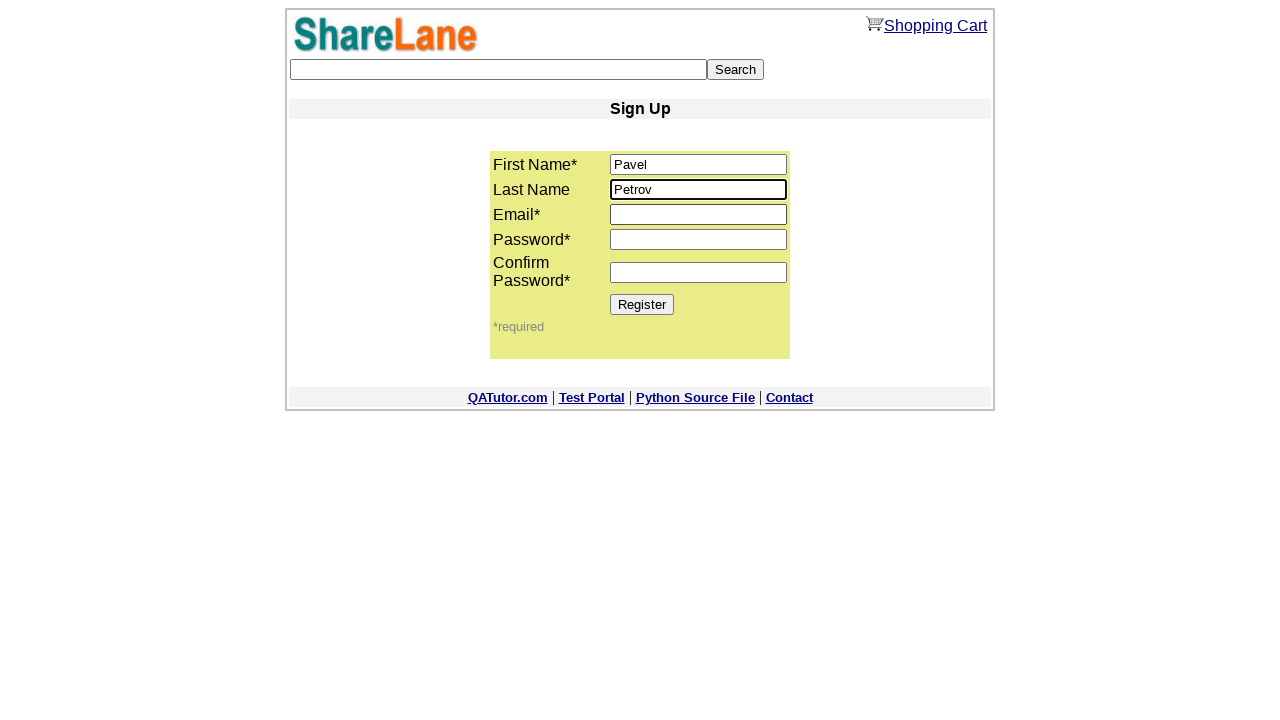

Filled email field with invalid email '123' on input[name='email']
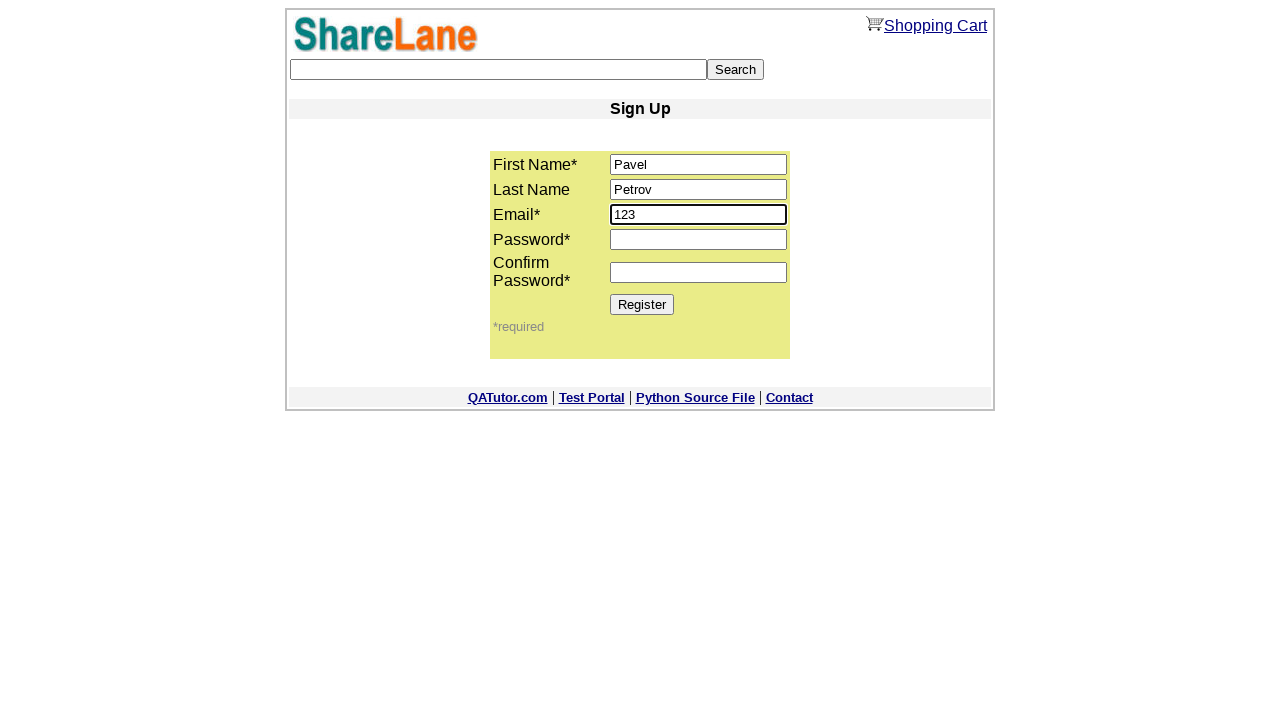

Filled password field with '12345678' on input[name='password1']
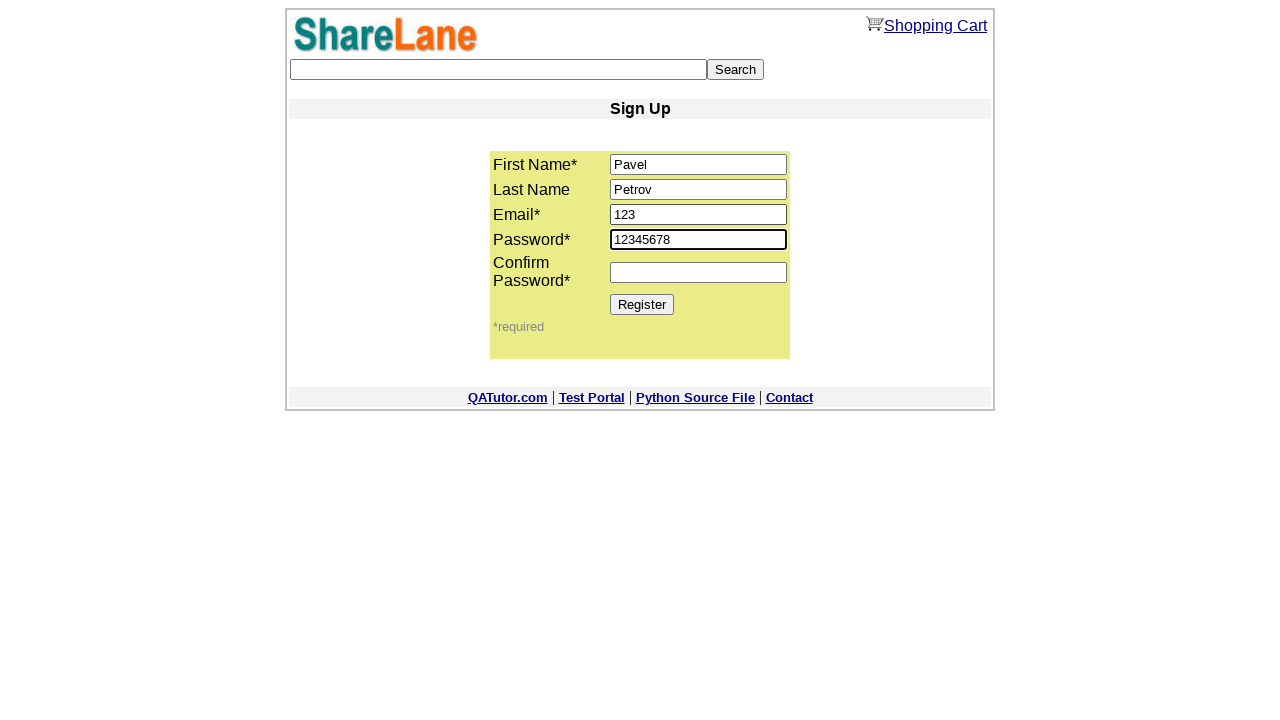

Filled password confirmation field with '12345678' on input[name='password2']
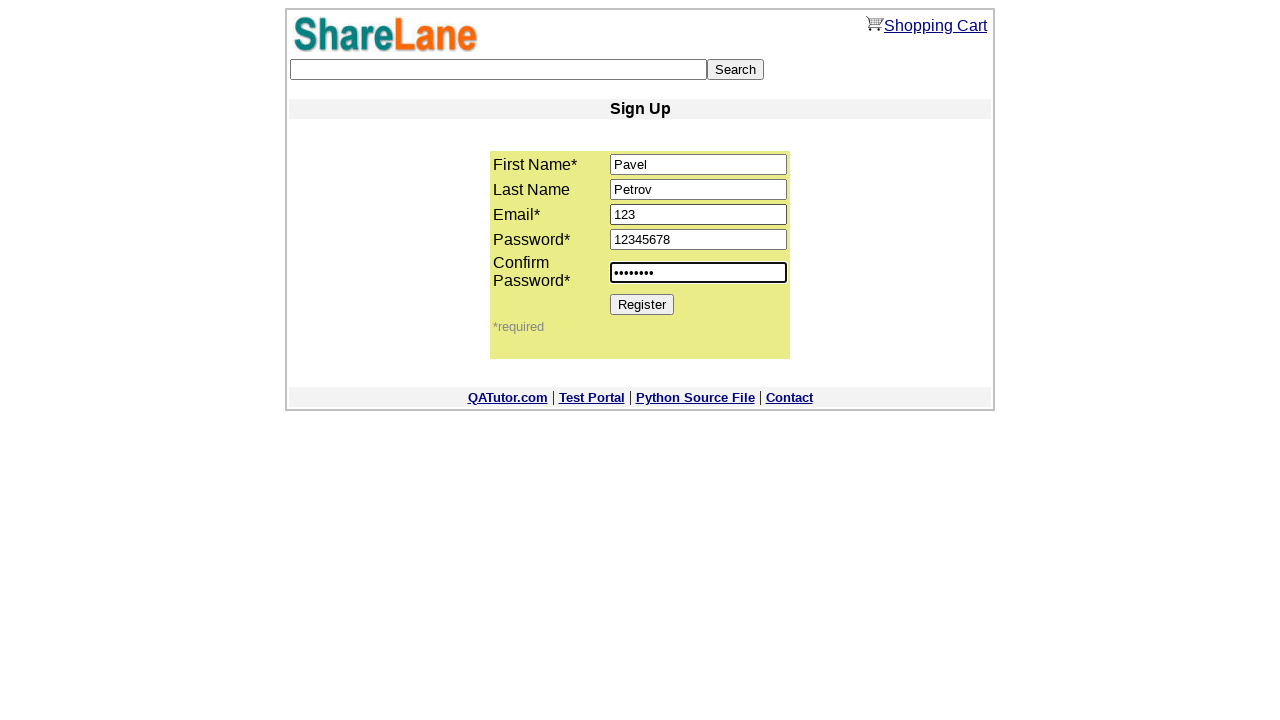

Clicked Register button to submit registration with invalid email at (642, 304) on [value='Register']
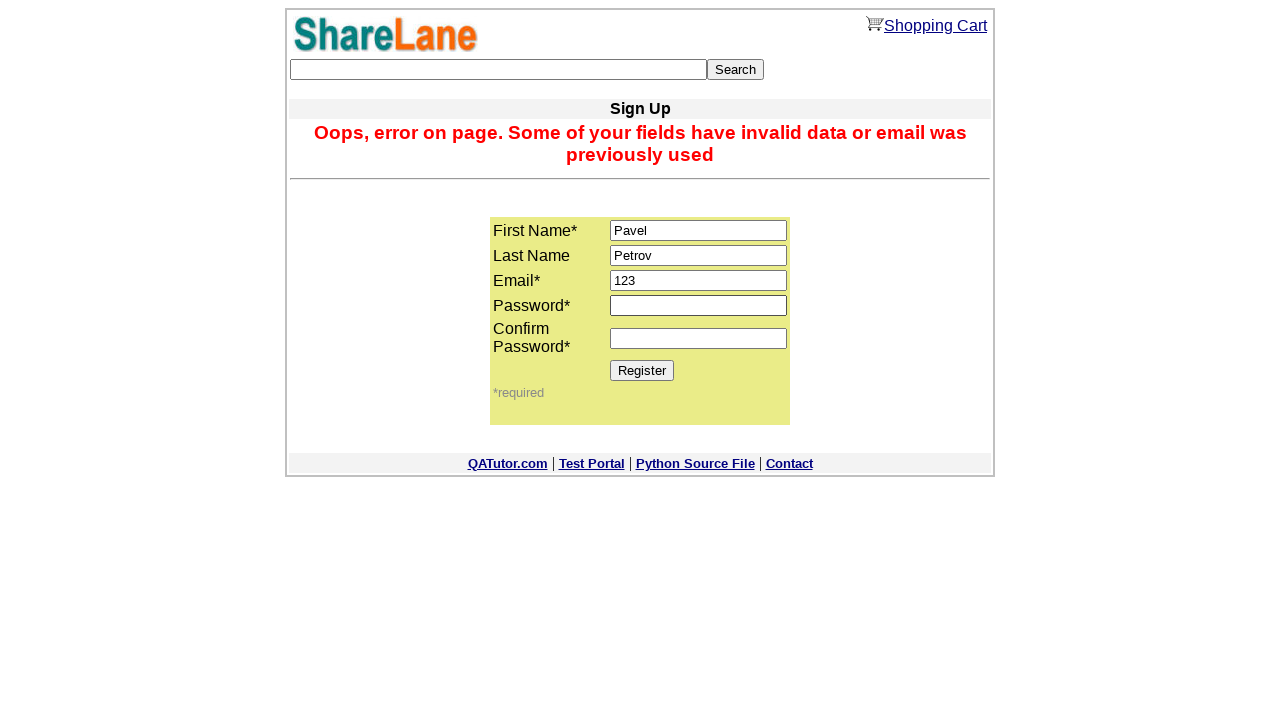

Error message appeared confirming registration failed due to invalid email format
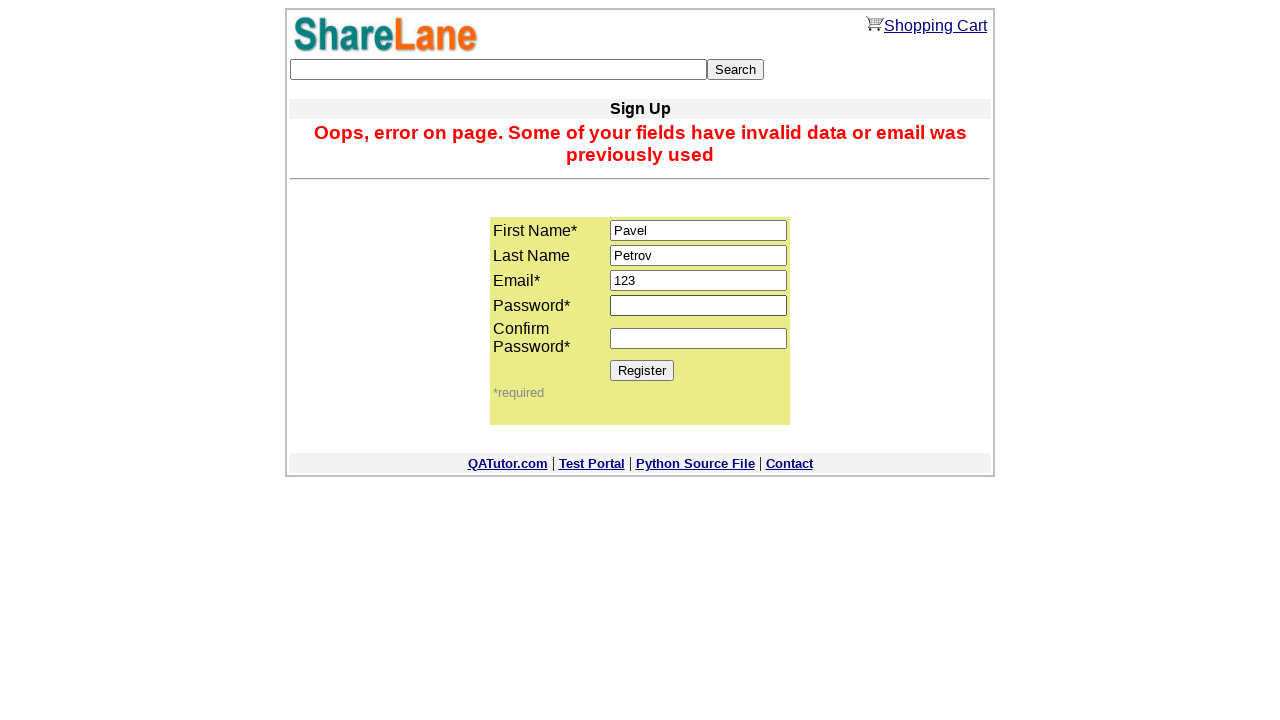

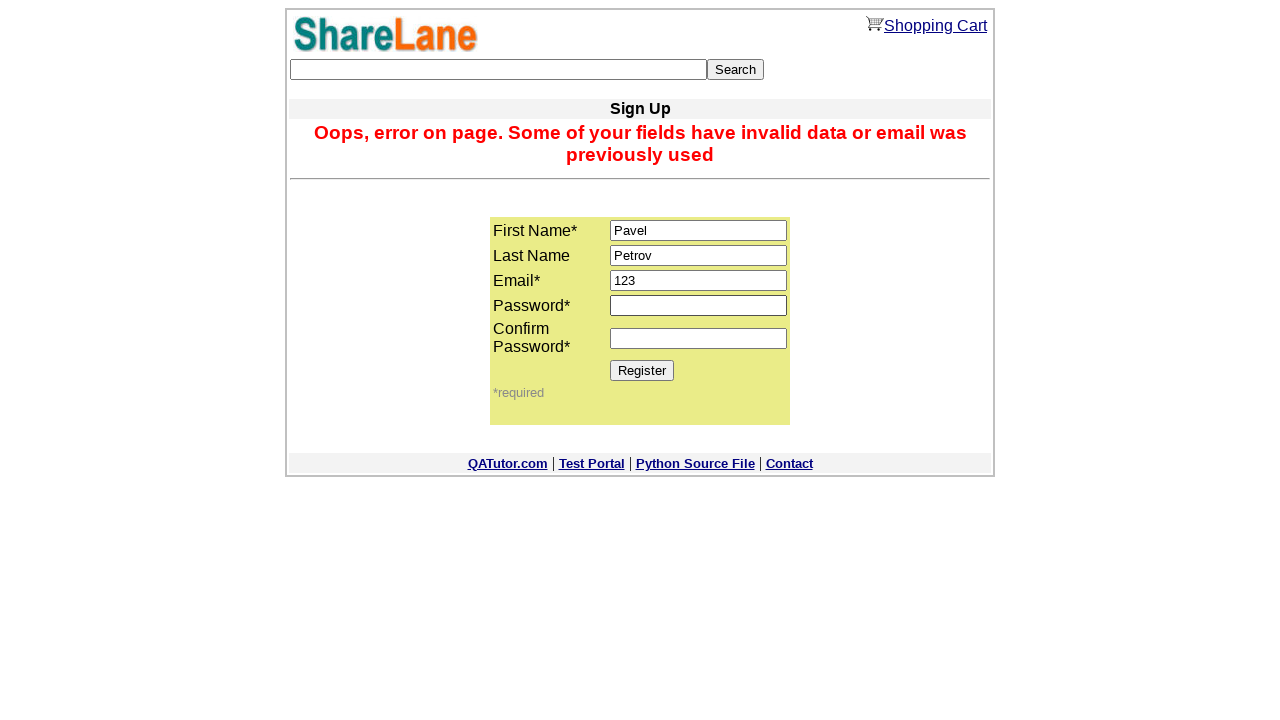